Tests the egg timer functionality by navigating to the egg timer website, entering a timer value, clicking start, and verifying the timer counts down and displays "Time Expired!" message when complete.

Starting URL: https://e.ggtimer.com/

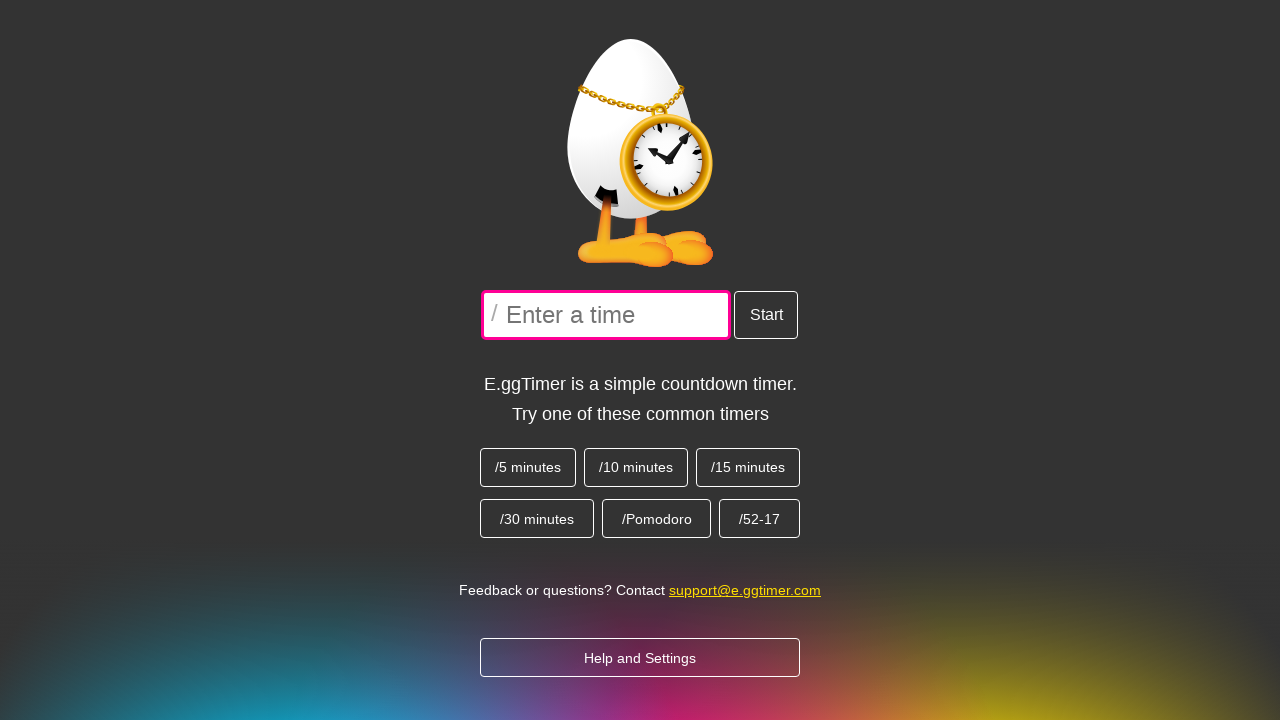

Page loaded and DOM content ready
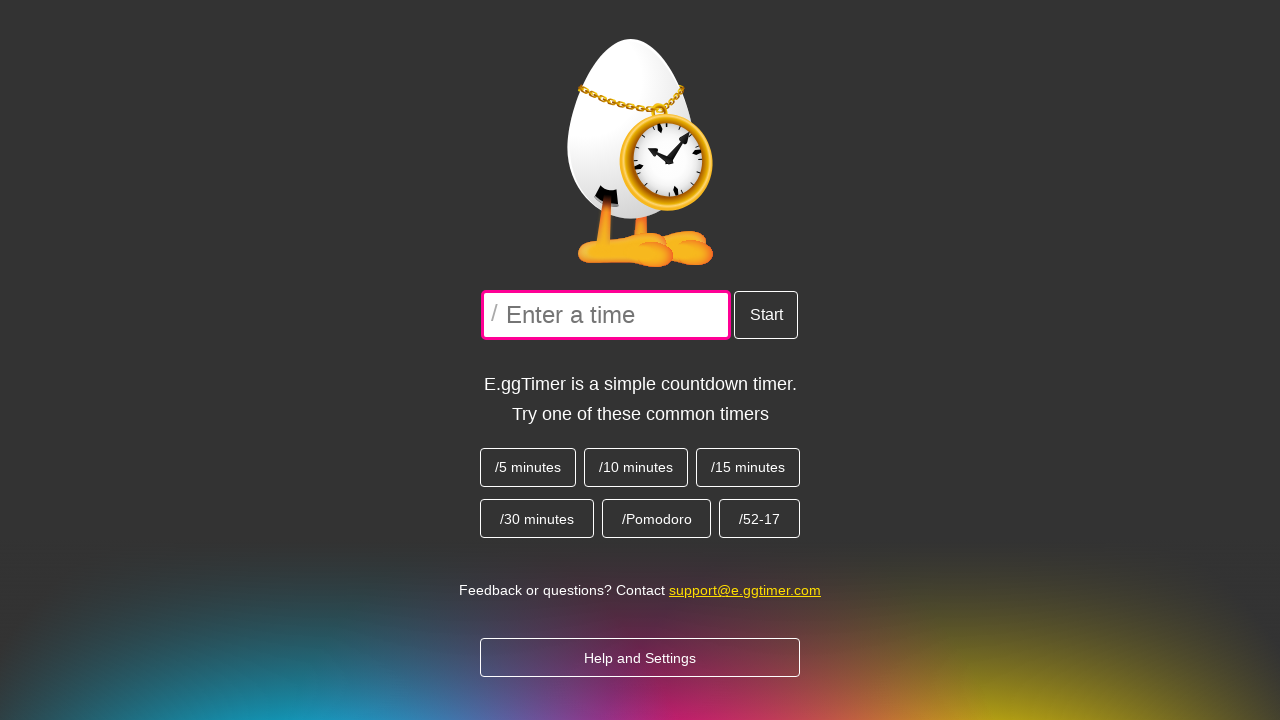

Verified page title contains 'e.ggtimer'
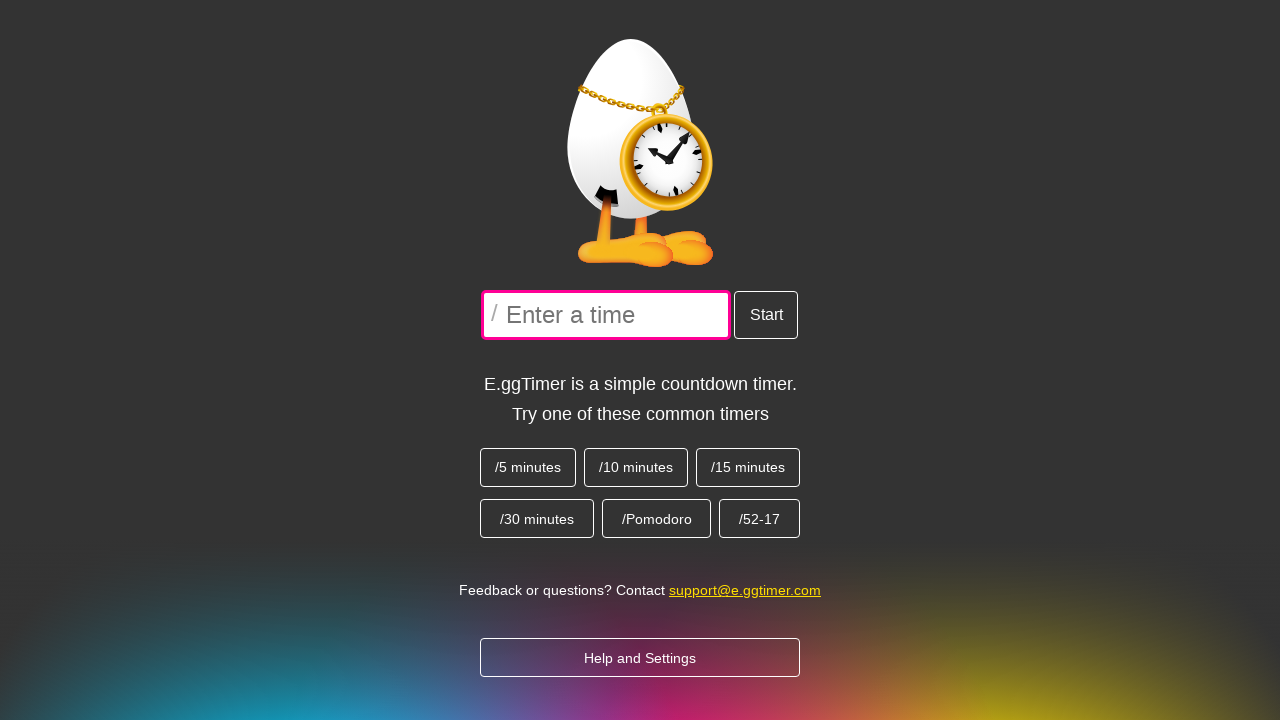

Entered '5 seconds' into timer input field on input[type='text']
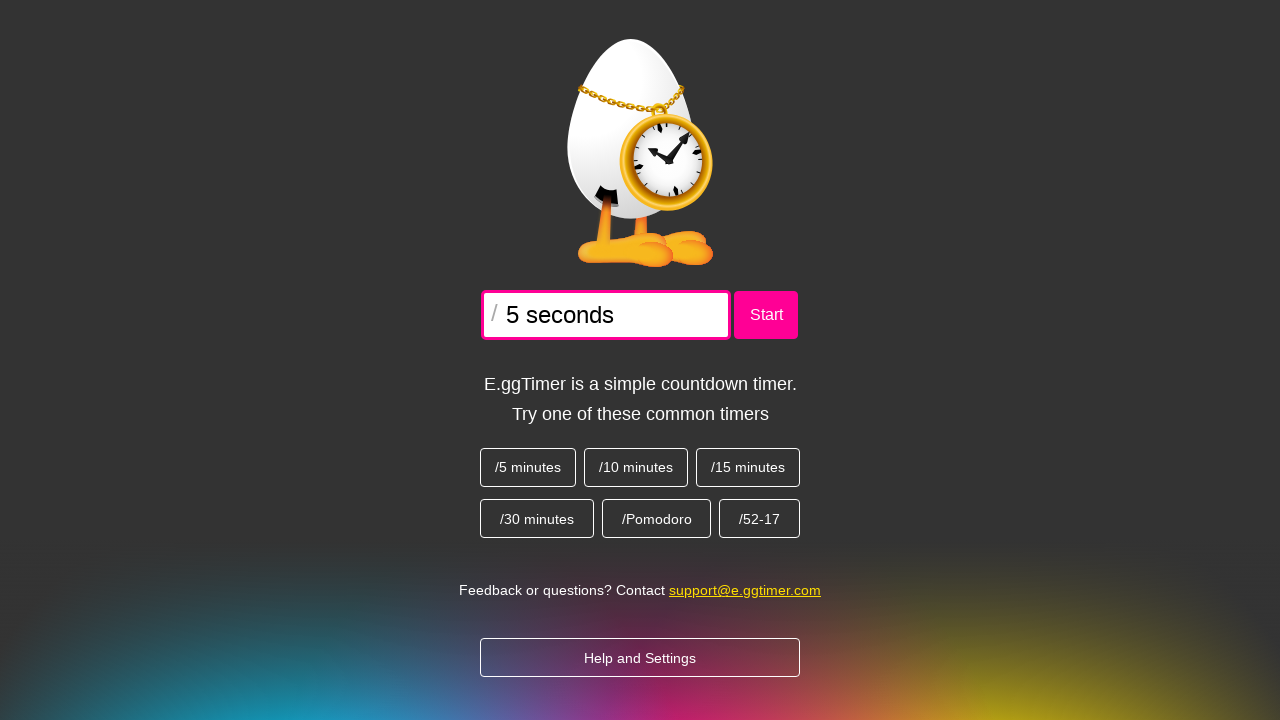

Clicked the start button to begin timer countdown at (766, 315) on text=start
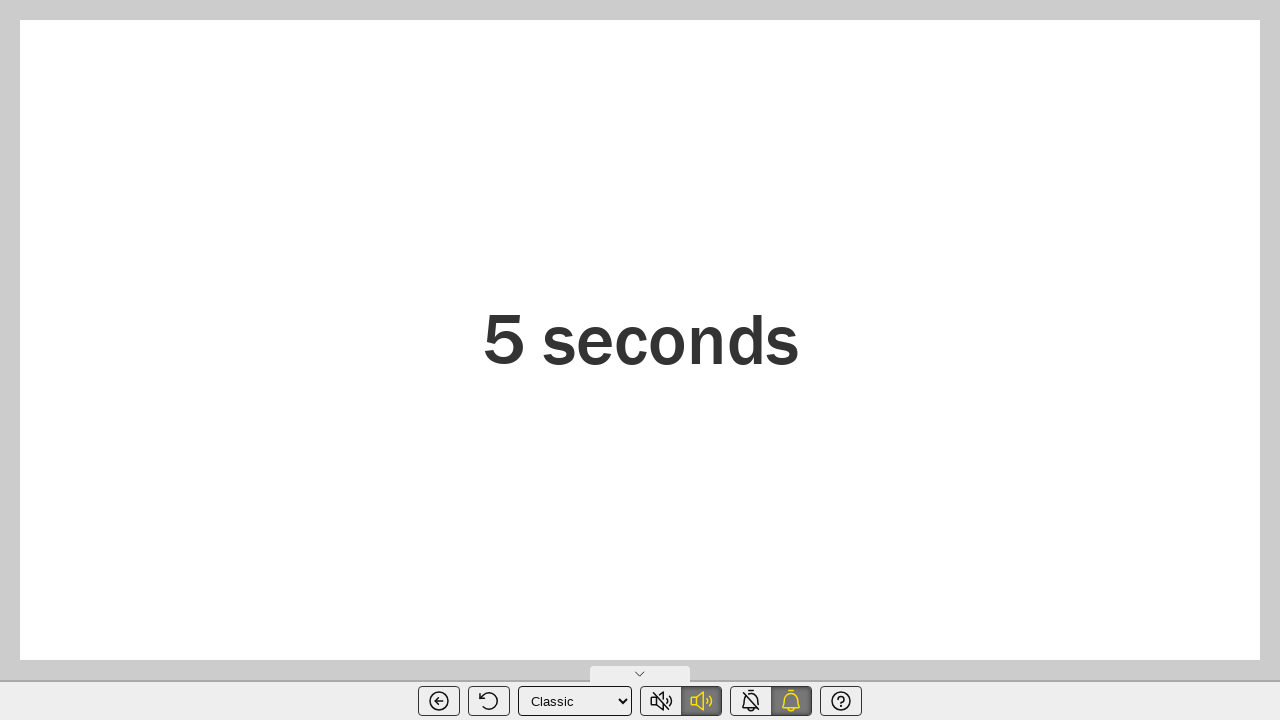

Timer completed and 'Time Expired!' message appeared
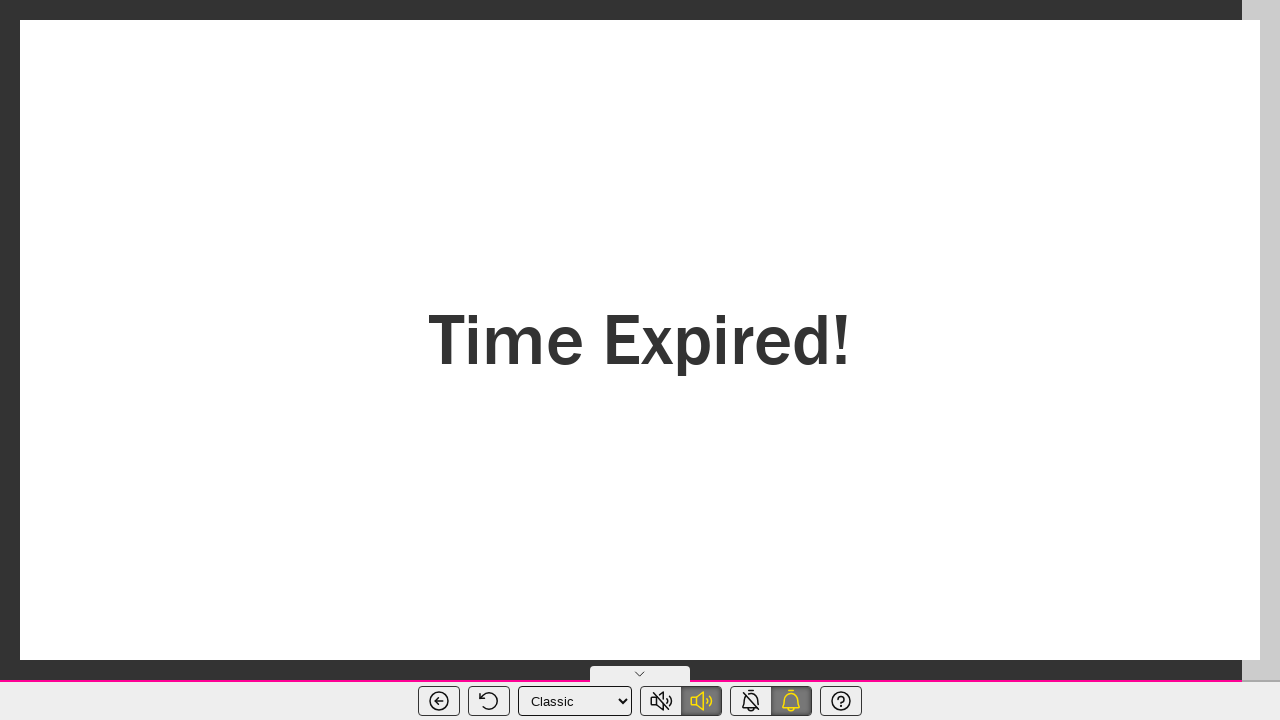

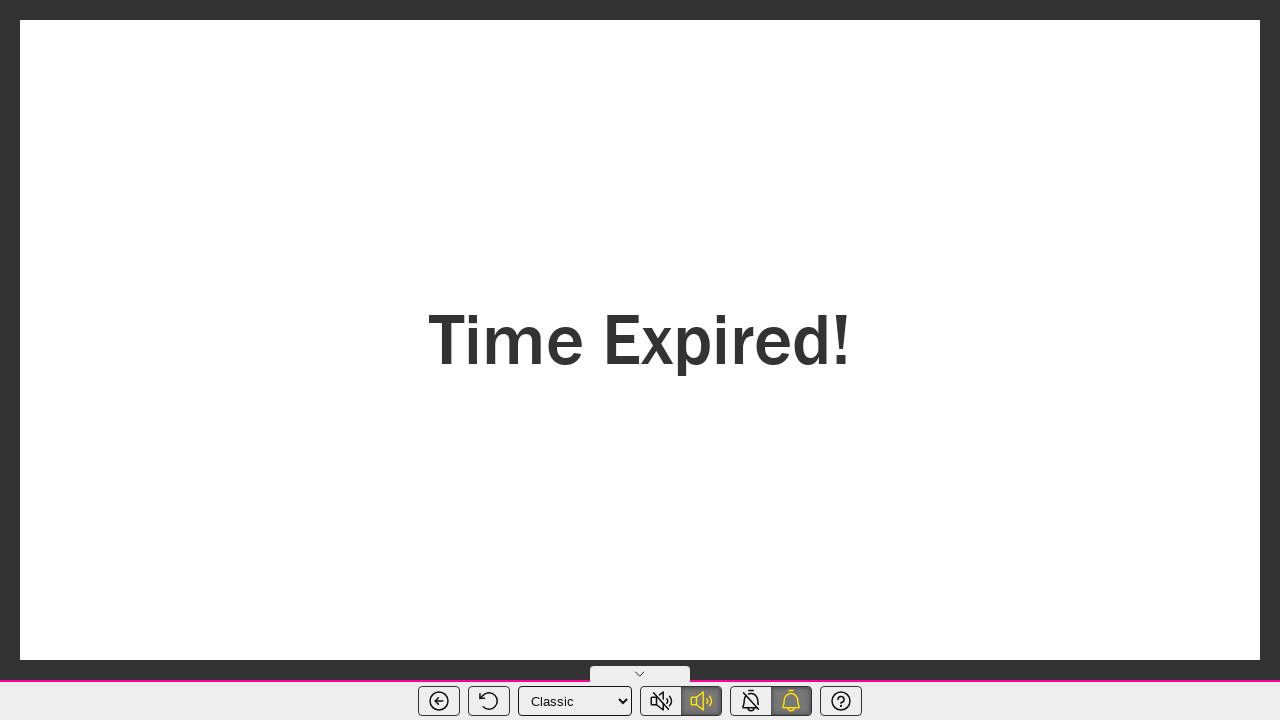